Simple test that navigates to The Internet test application homepage and maximizes the browser window

Starting URL: https://the-internet.herokuapp.com/

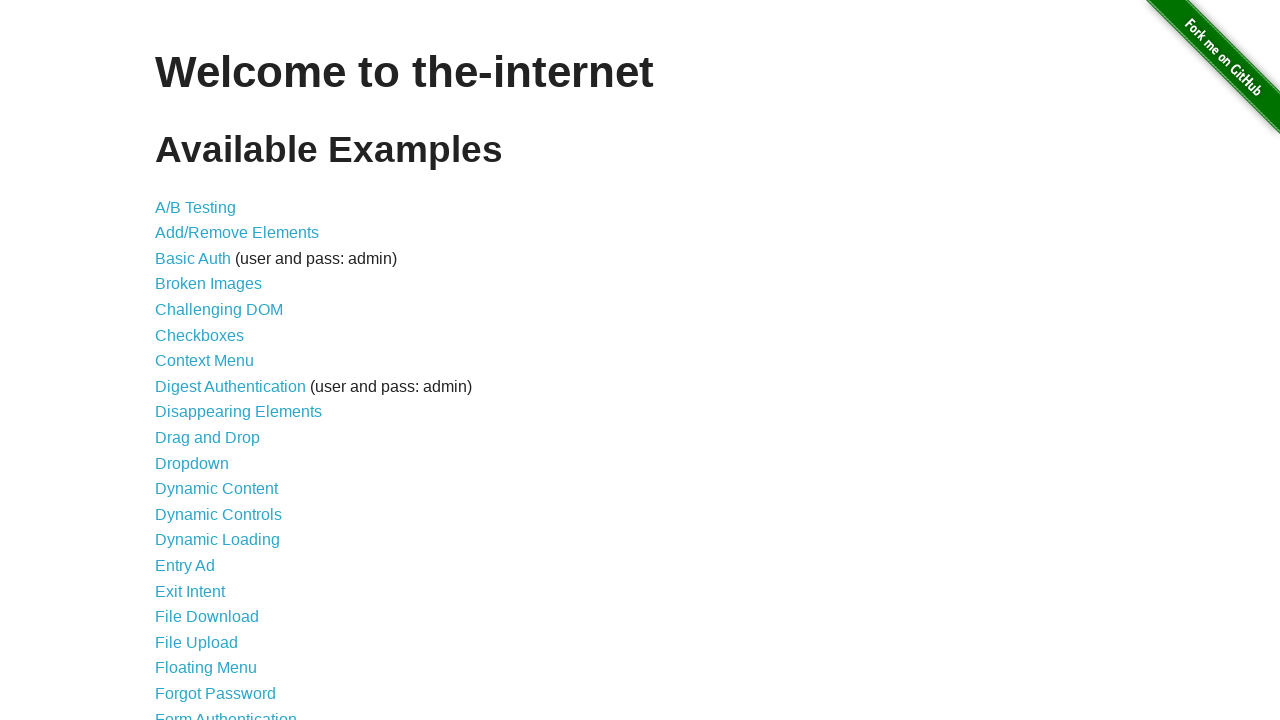

Navigated to The Internet test application homepage
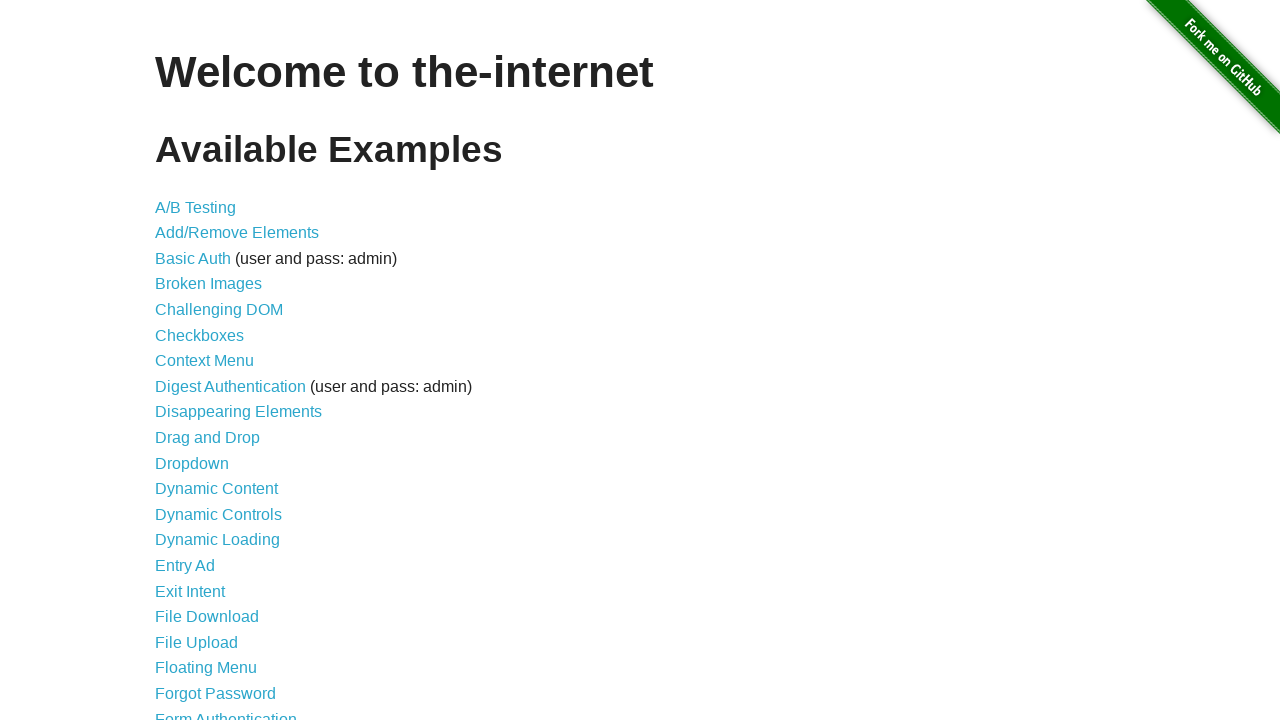

Maximized browser window to 1920x1080
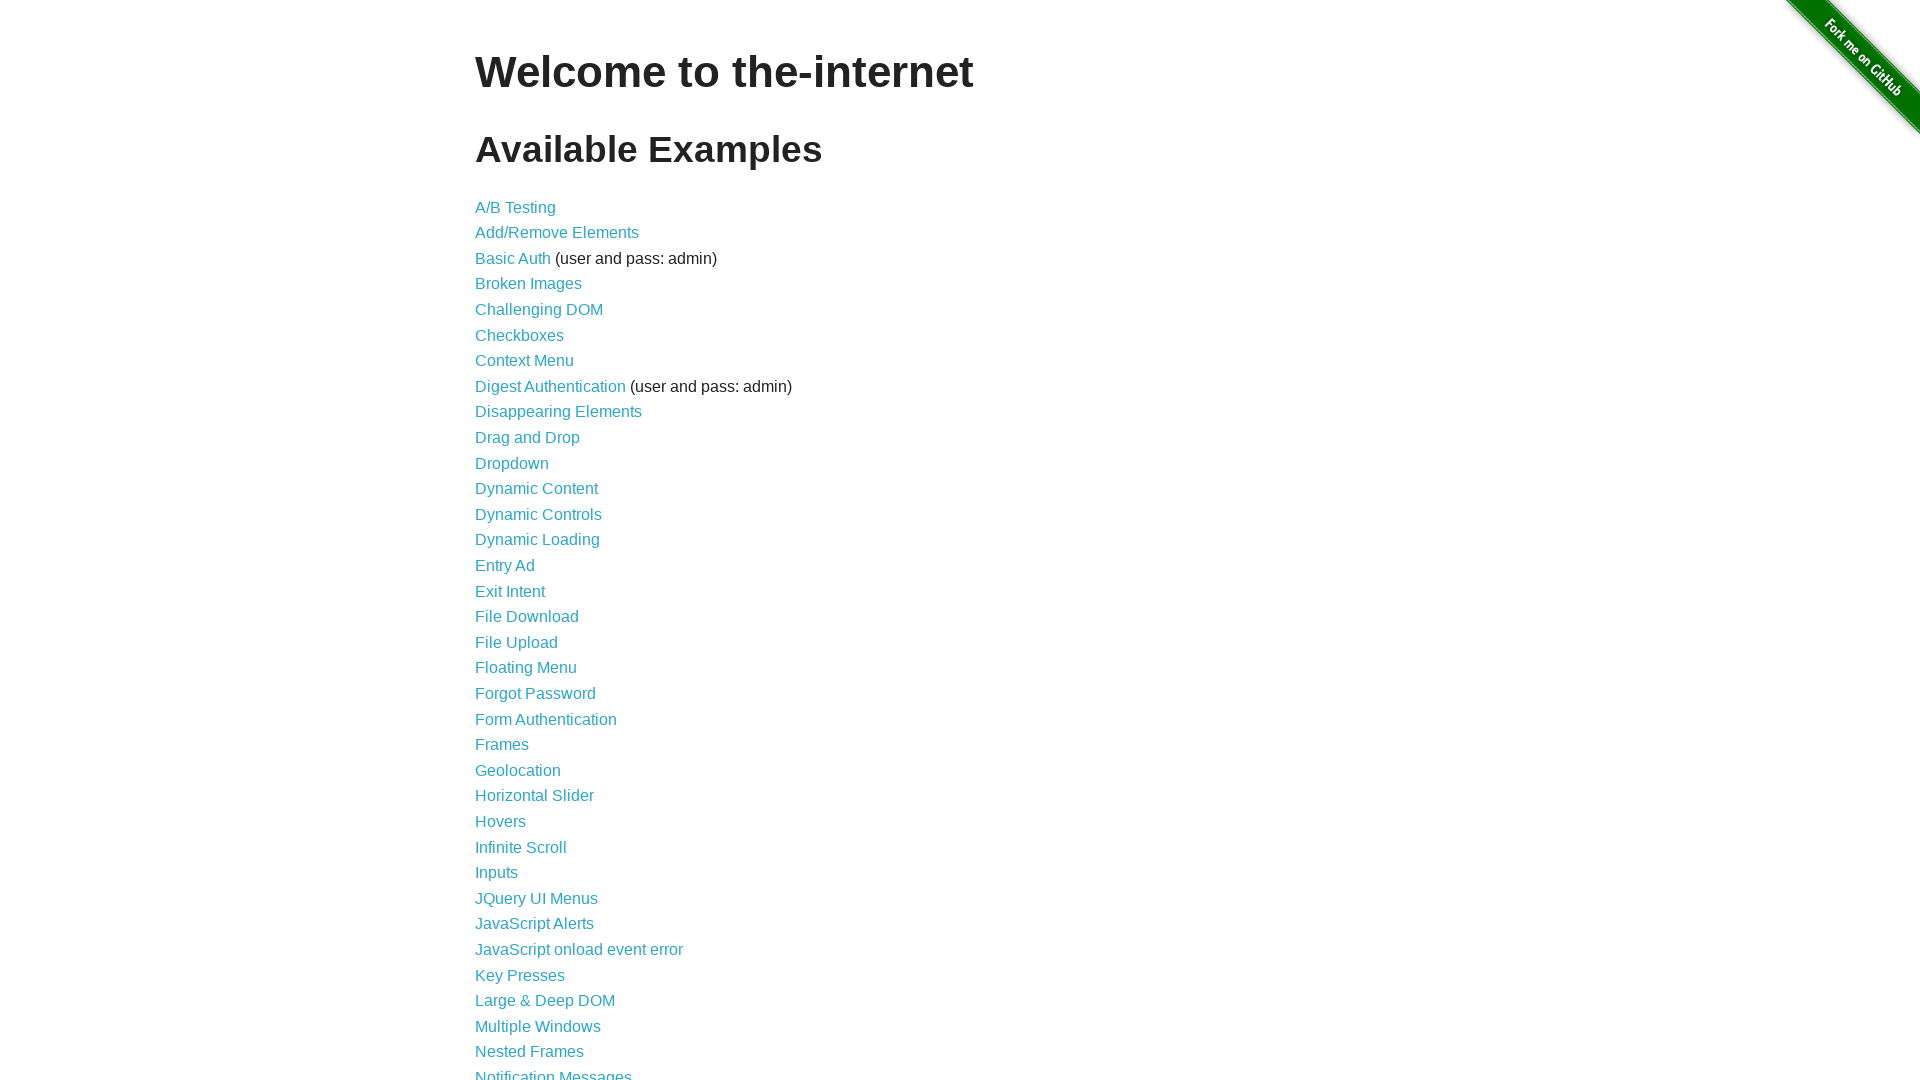

Page fully loaded
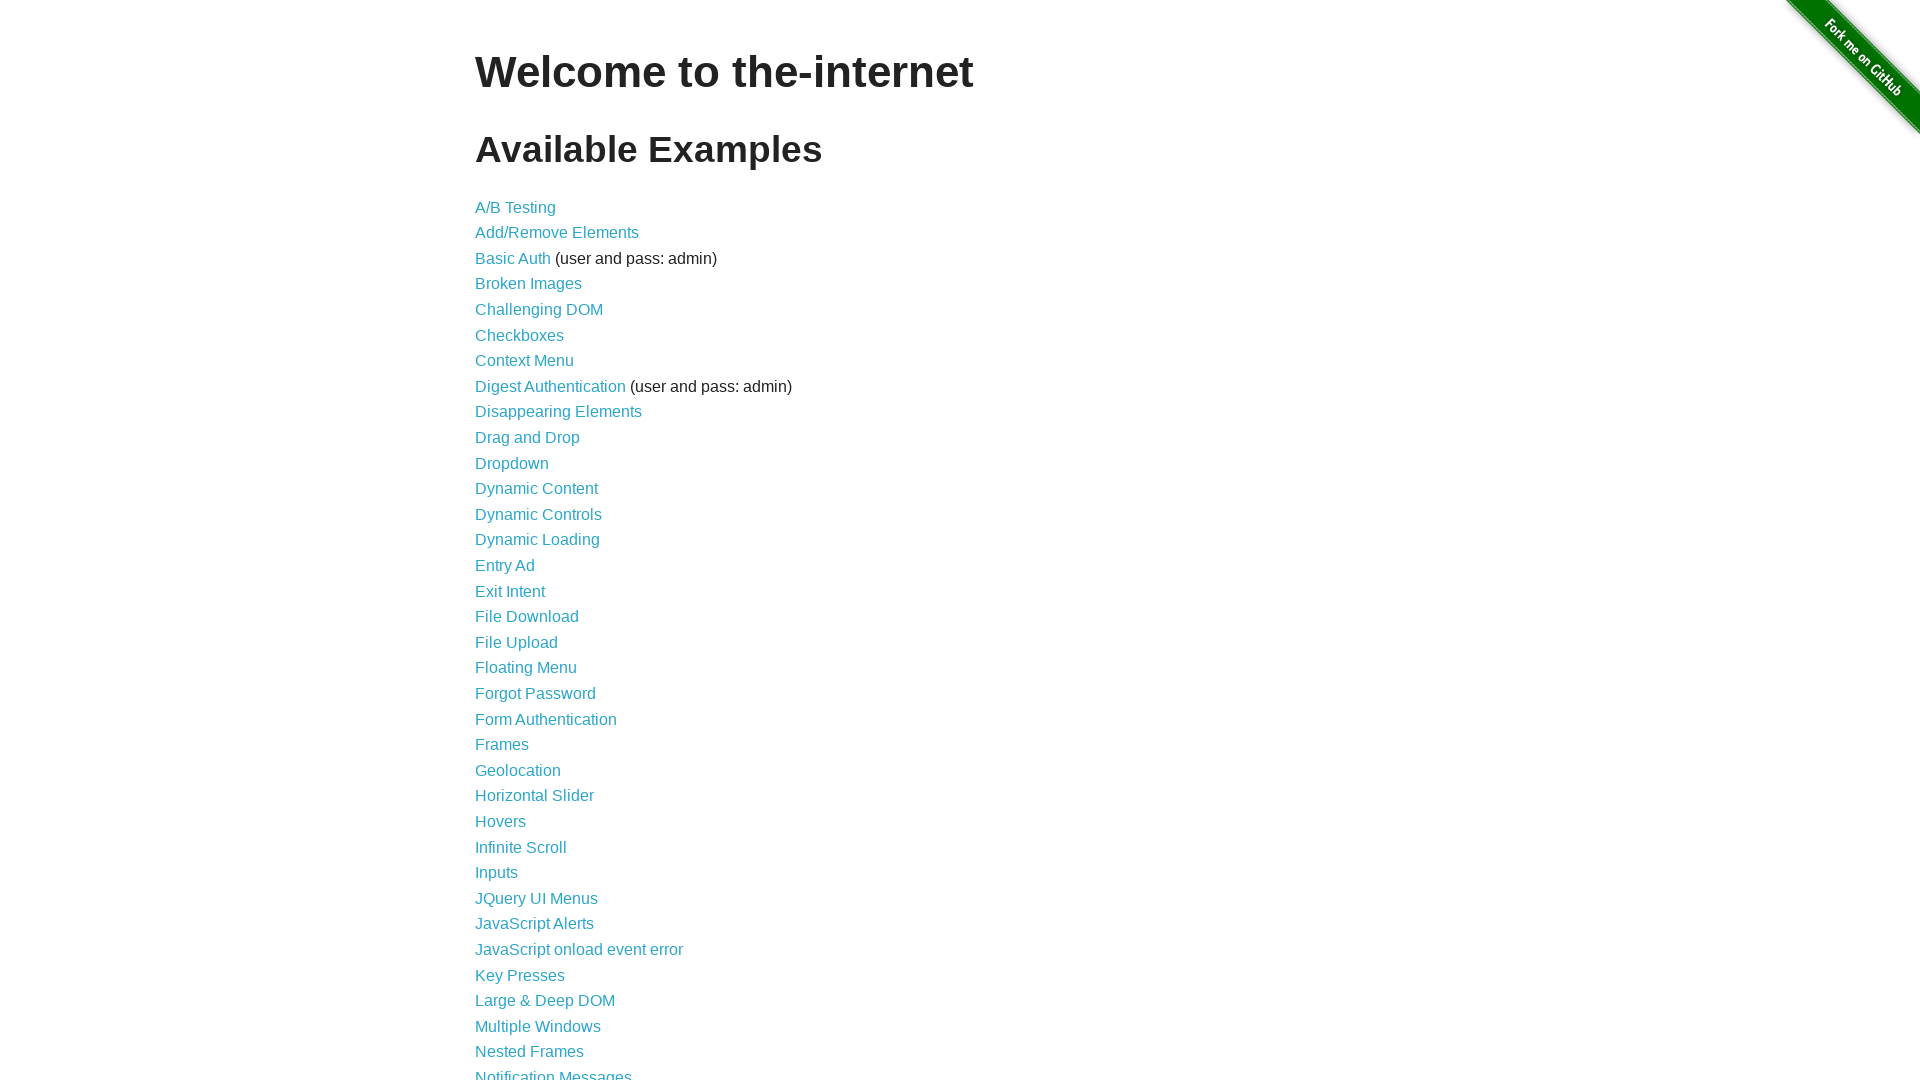

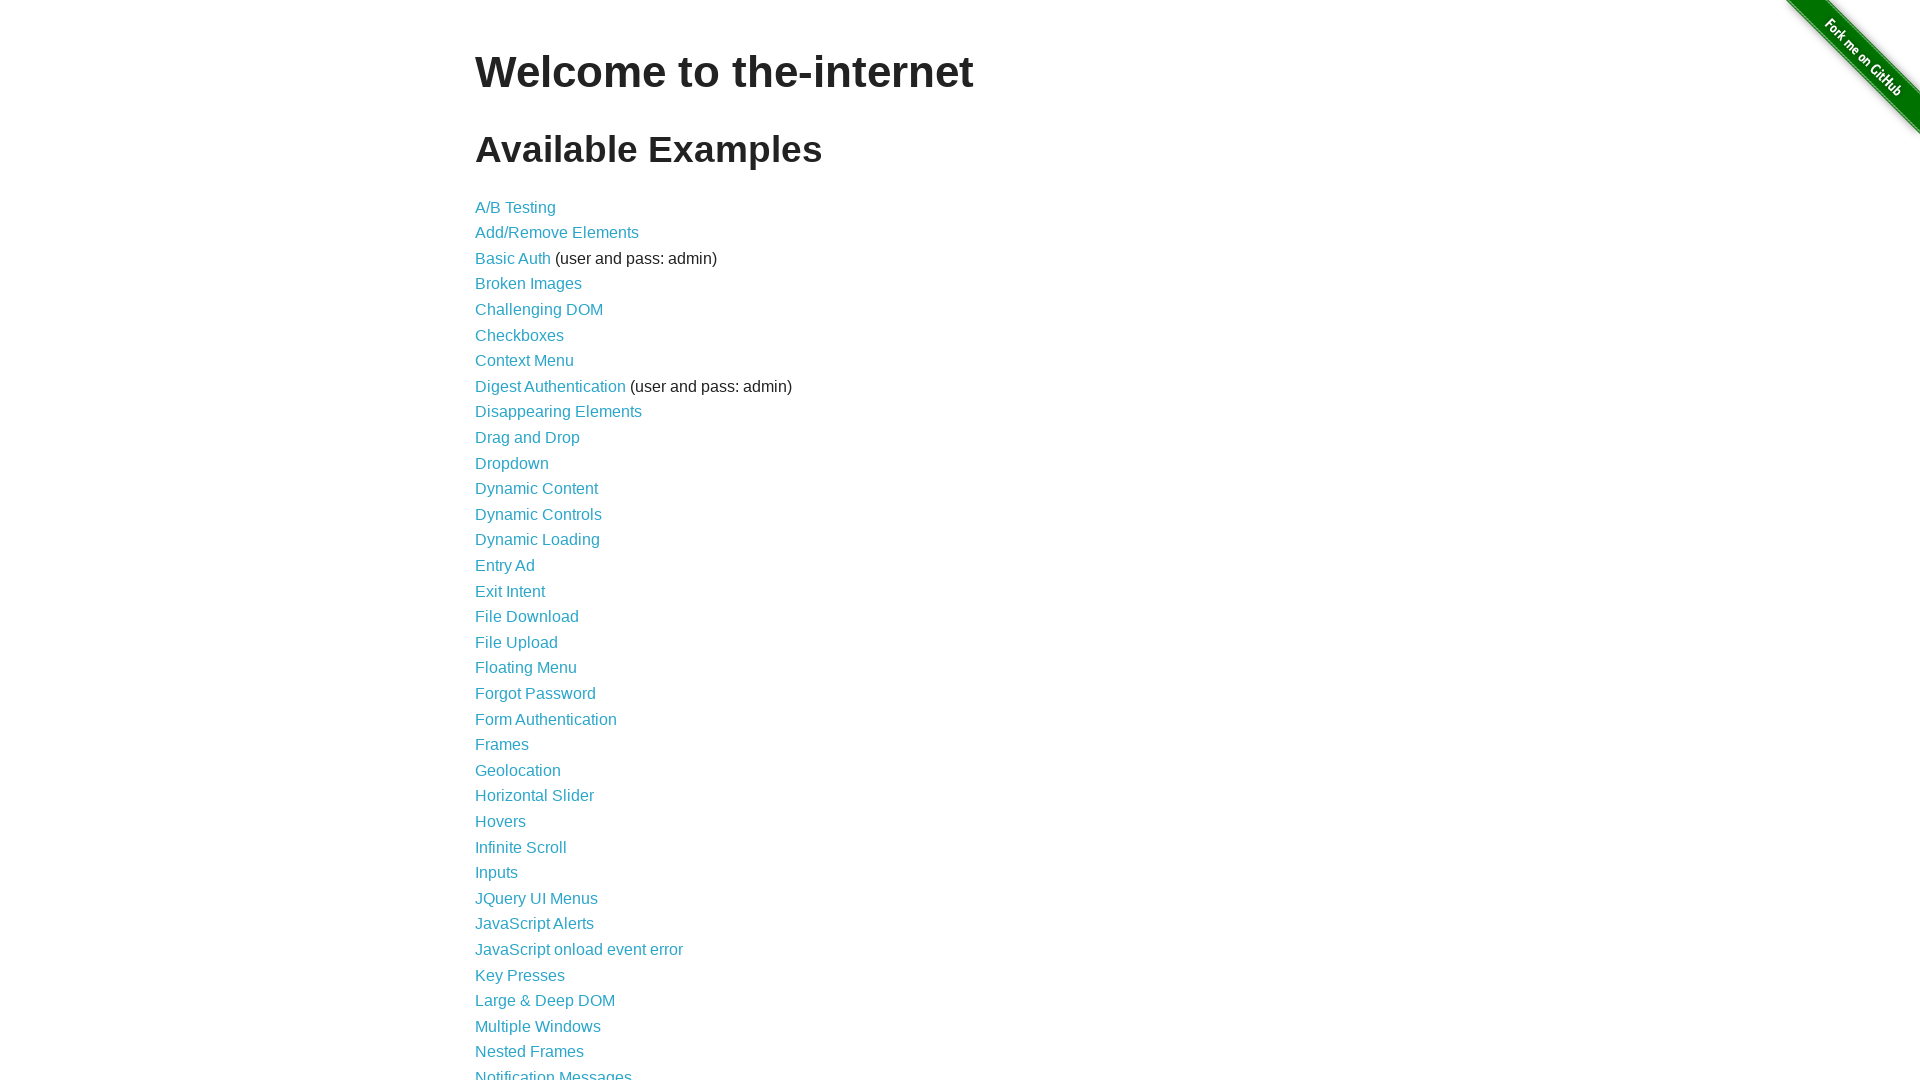